Tests checkbox functionality by clicking a checkbox and verifying its selection state changes

Starting URL: https://rahulshettyacademy.com/dropdownsPractise/

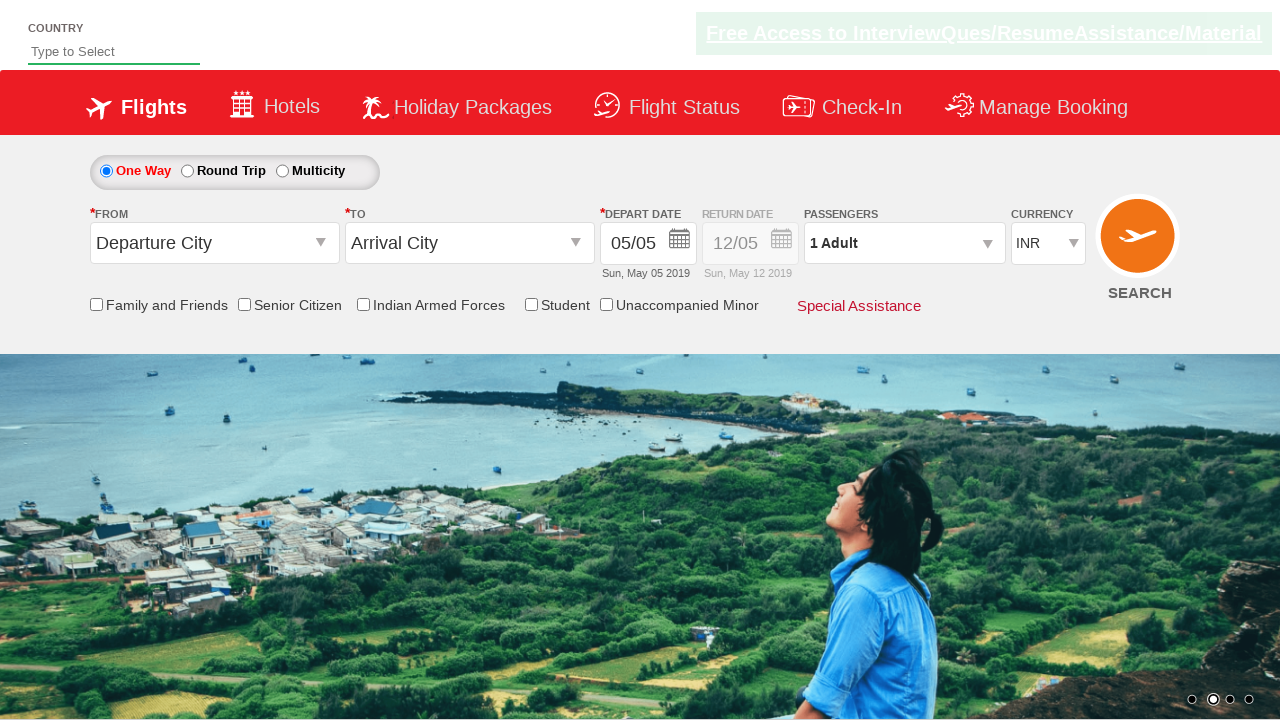

Waited for friends and family checkbox to be available
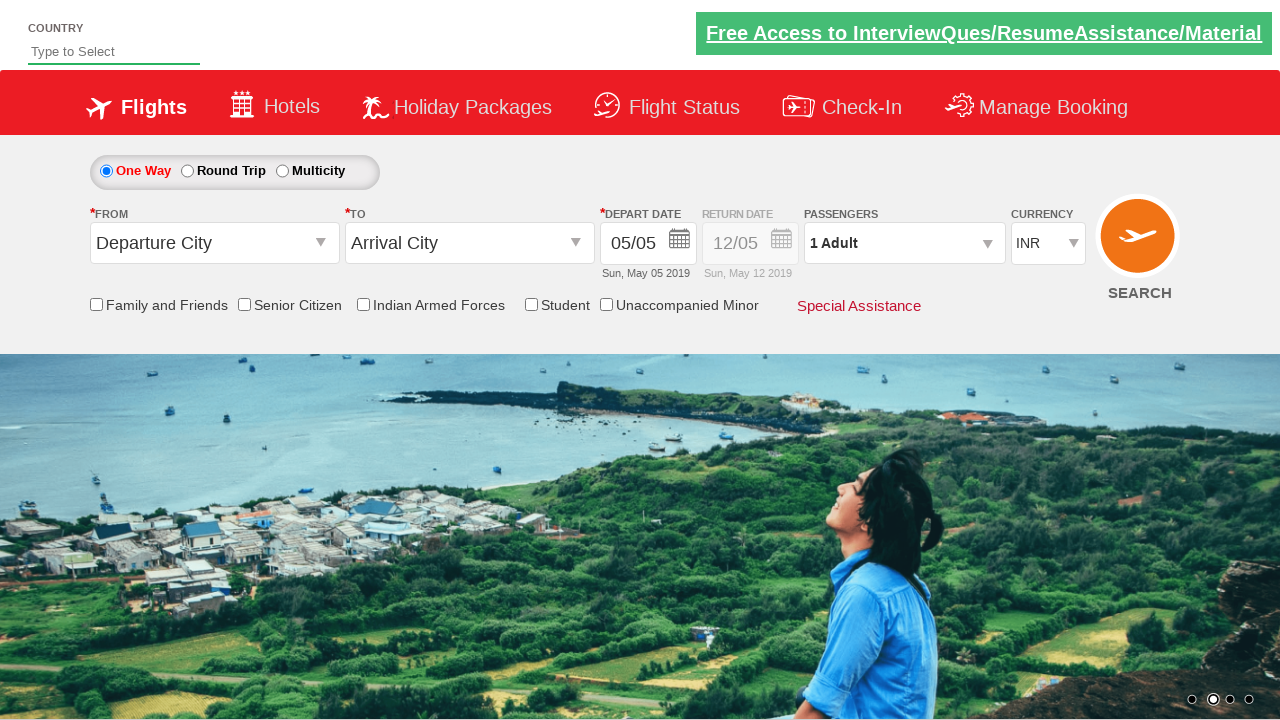

Clicked the friends and family checkbox at (96, 304) on #ctl00_mainContent_chk_friendsandfamily
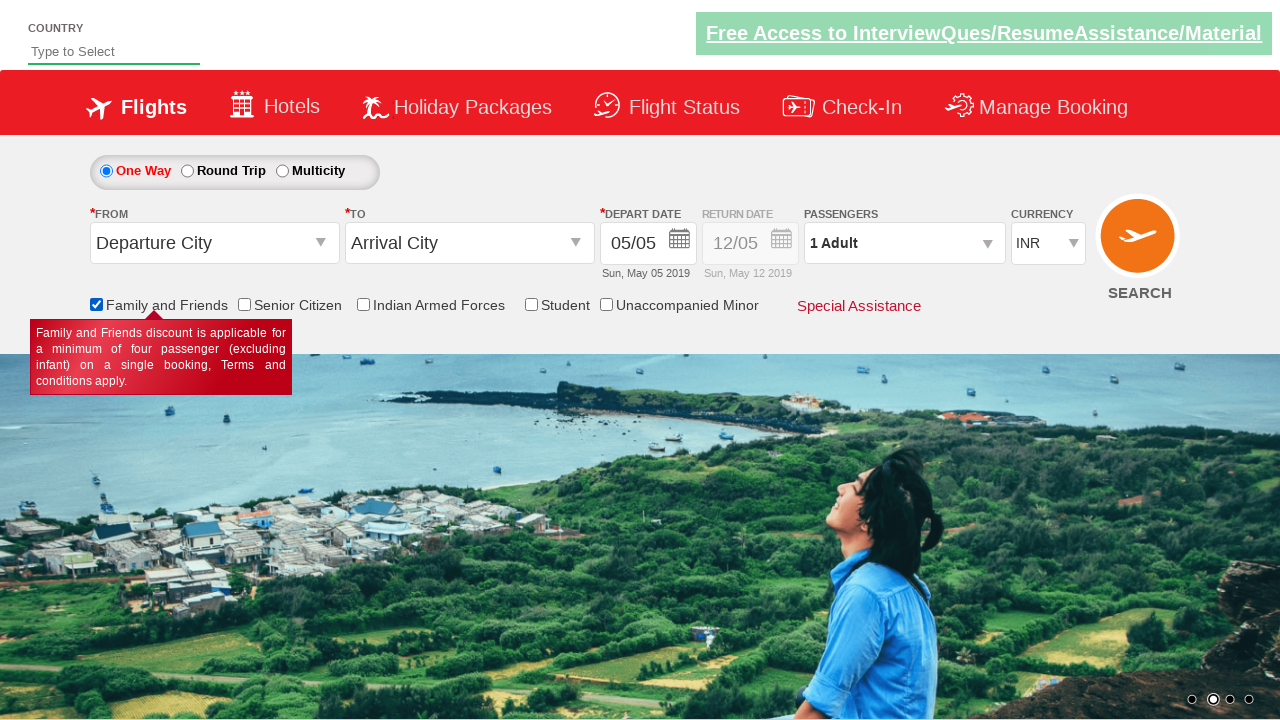

Verified checkbox is now selected
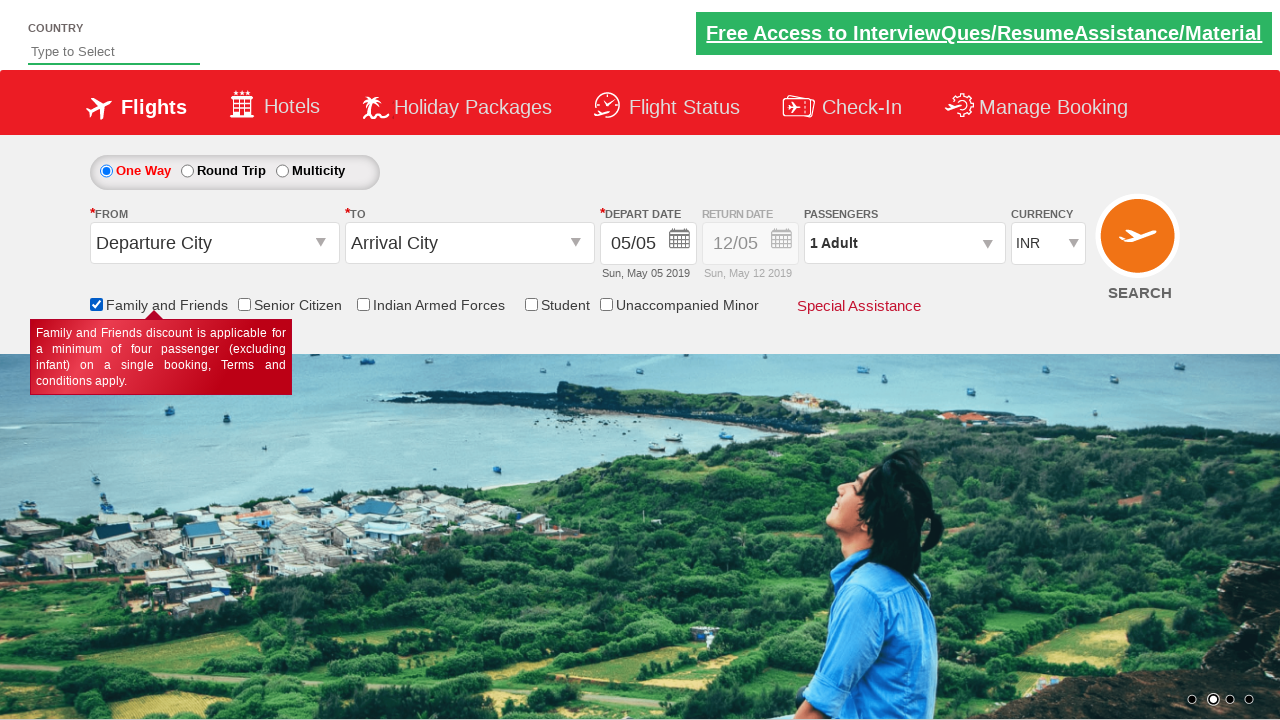

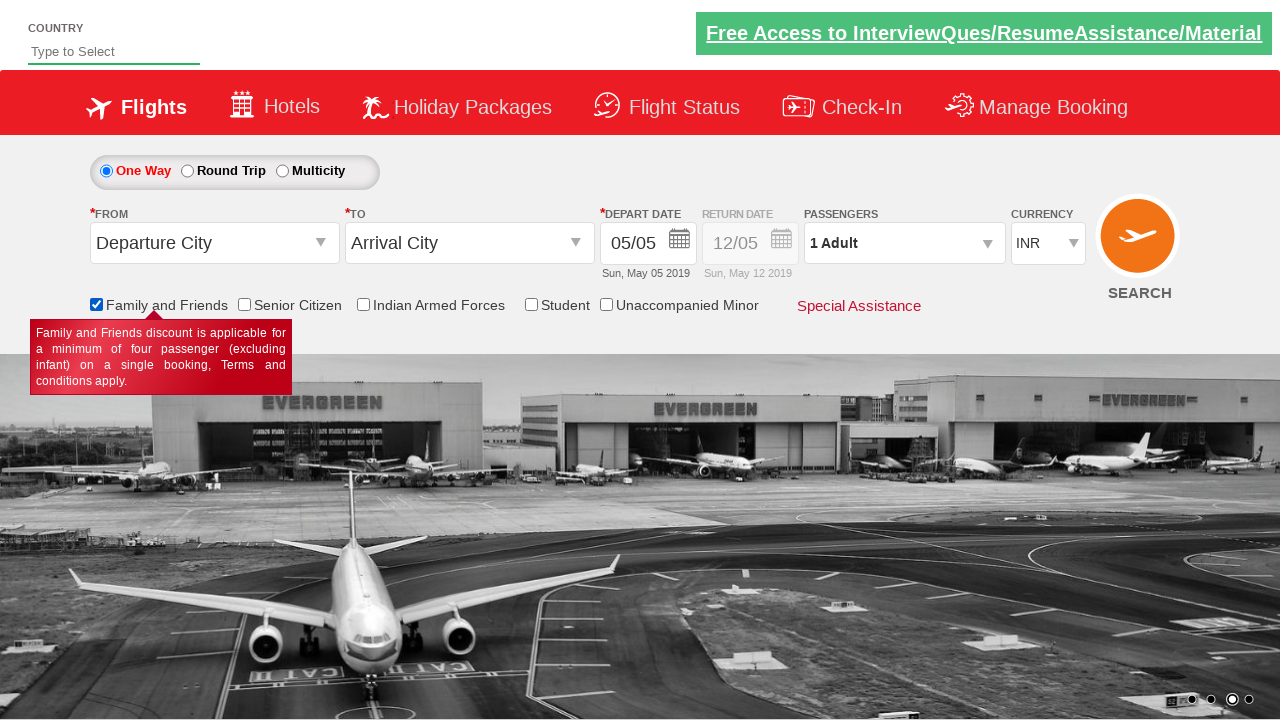